Tests a checkbox interaction on a forms page by clicking a Python checkbox and verifying the validation text displays "PYTHON"

Starting URL: https://play1.automationcamp.ir/forms.html

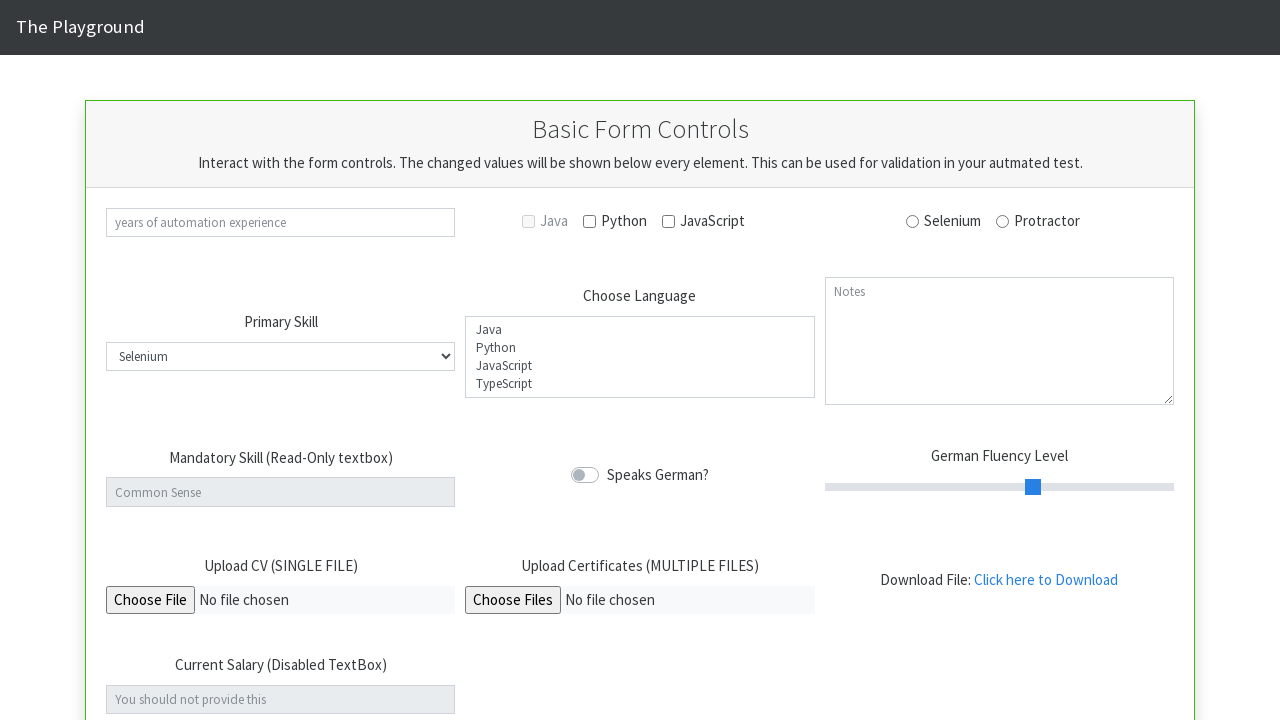

Clicked the Python checkbox at (590, 221) on #check_python
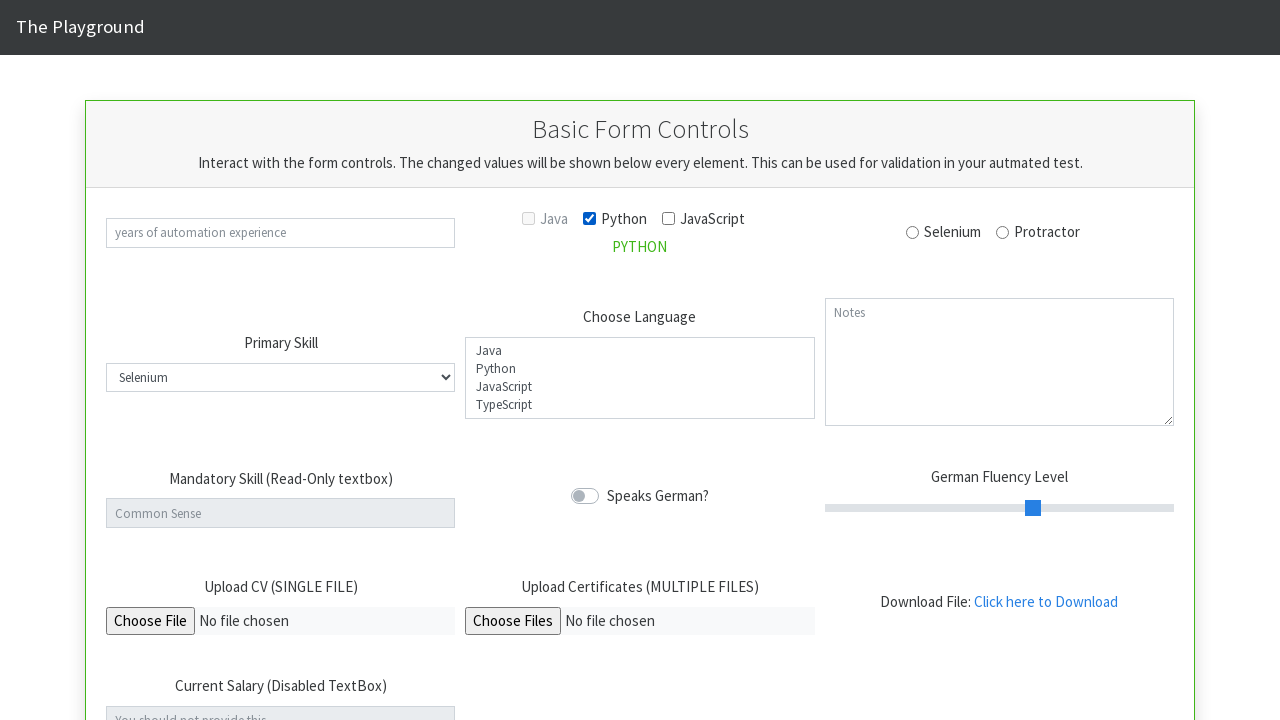

Retrieved validation text content
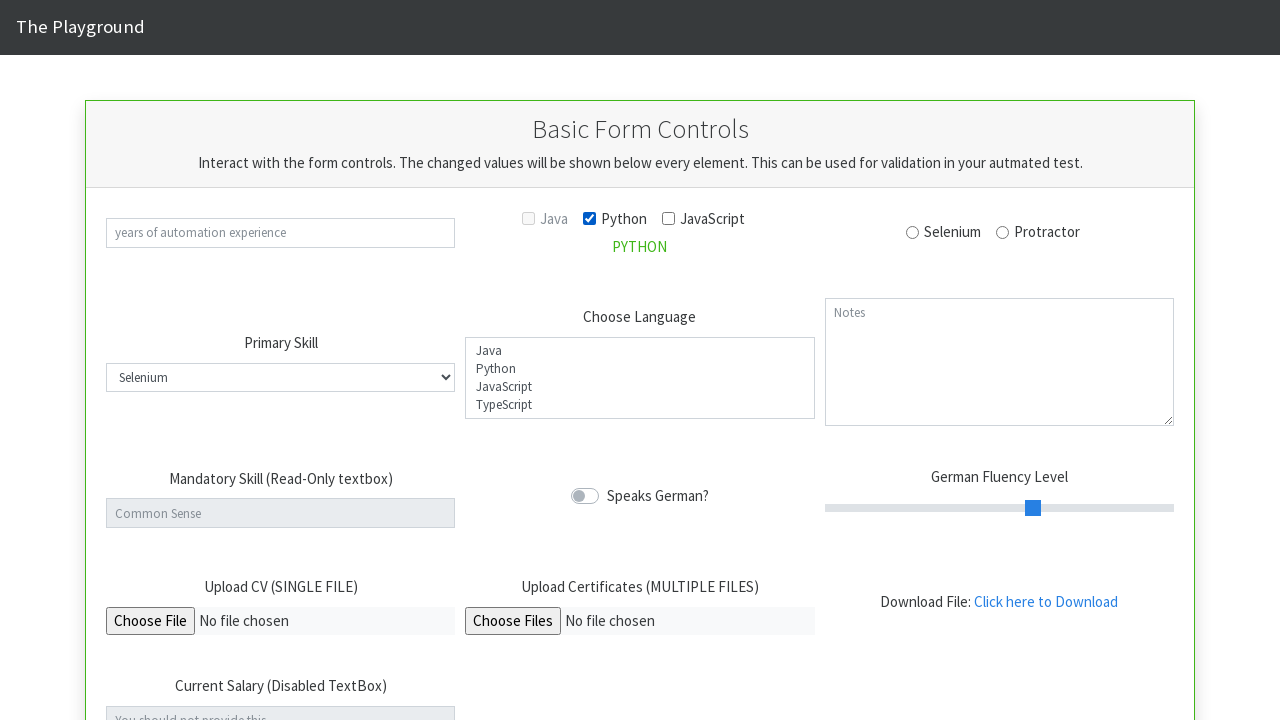

Verified validation text displays 'PYTHON'
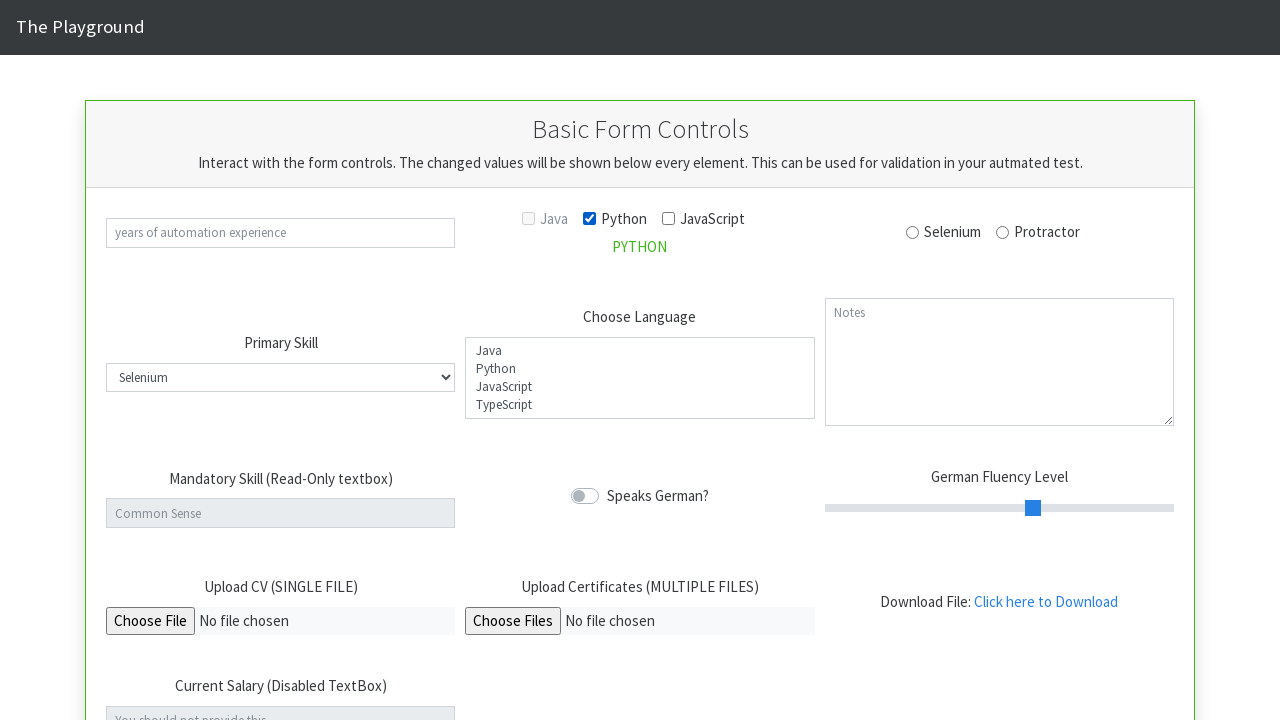

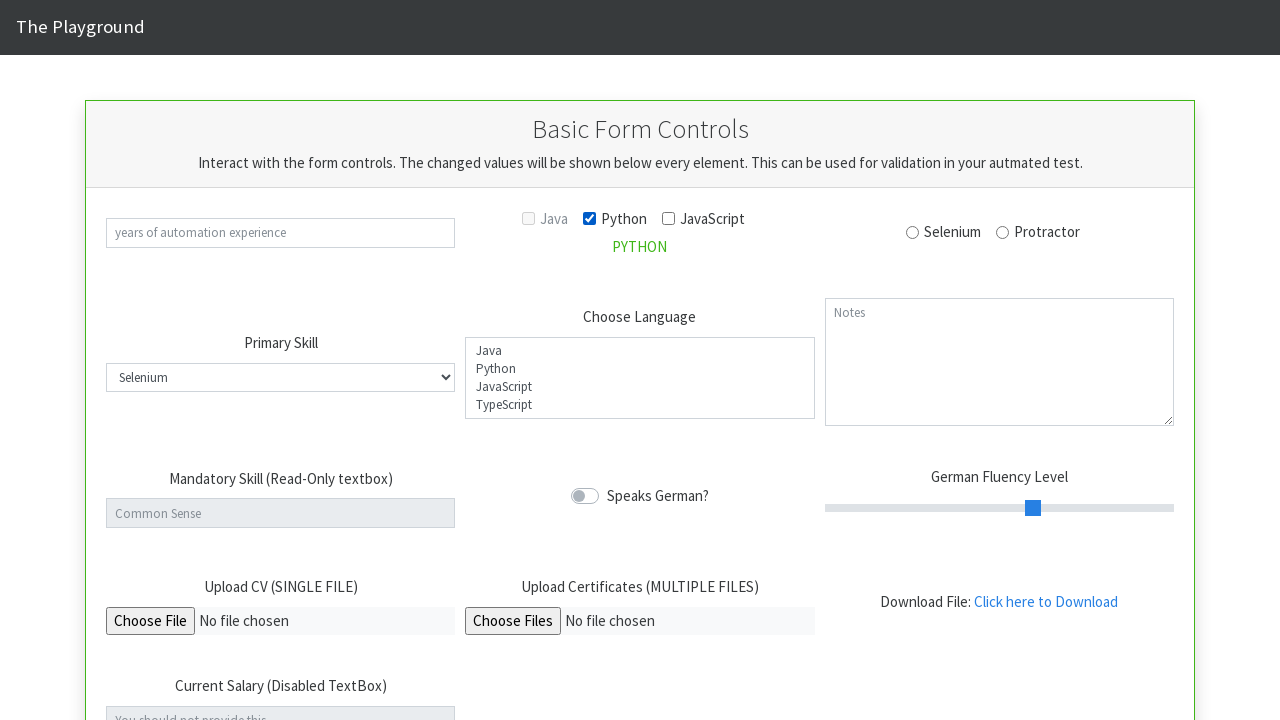